Solves a math problem by reading two numbers from the page, calculating their sum, and selecting the result from a dropdown menu

Starting URL: http://suninjuly.github.io/selects1.html

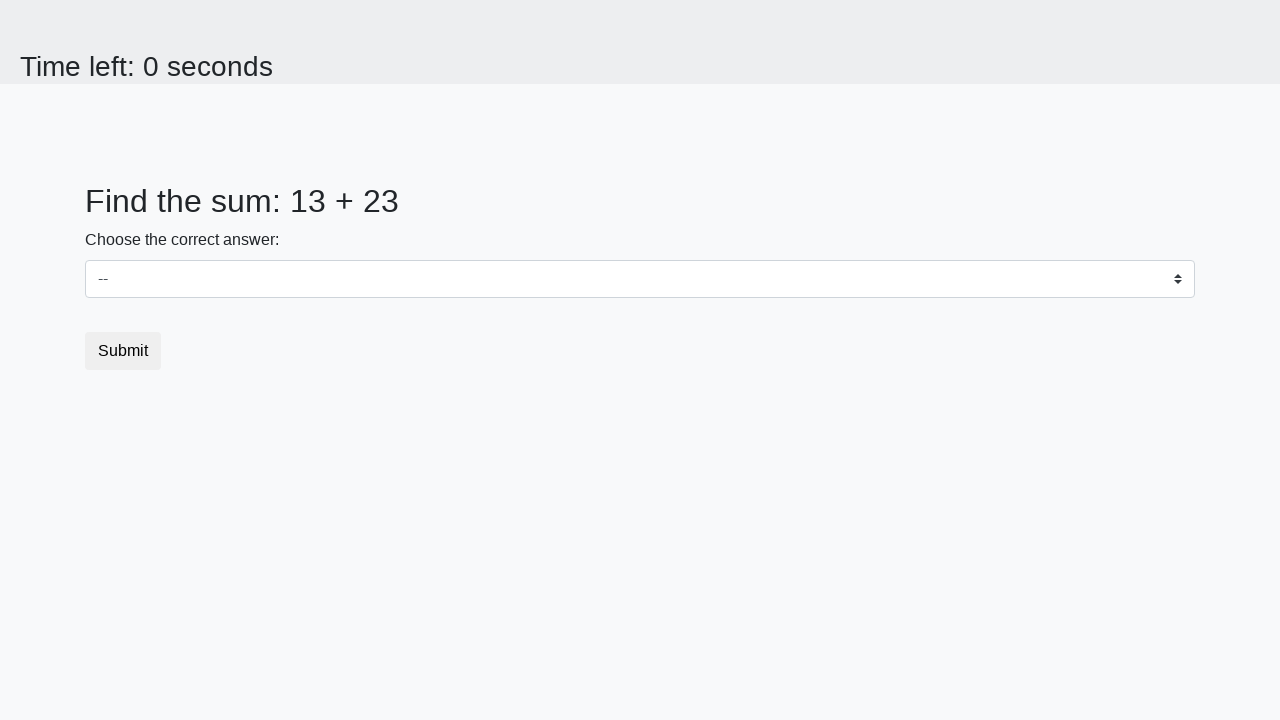

Retrieved first number from #num1 element
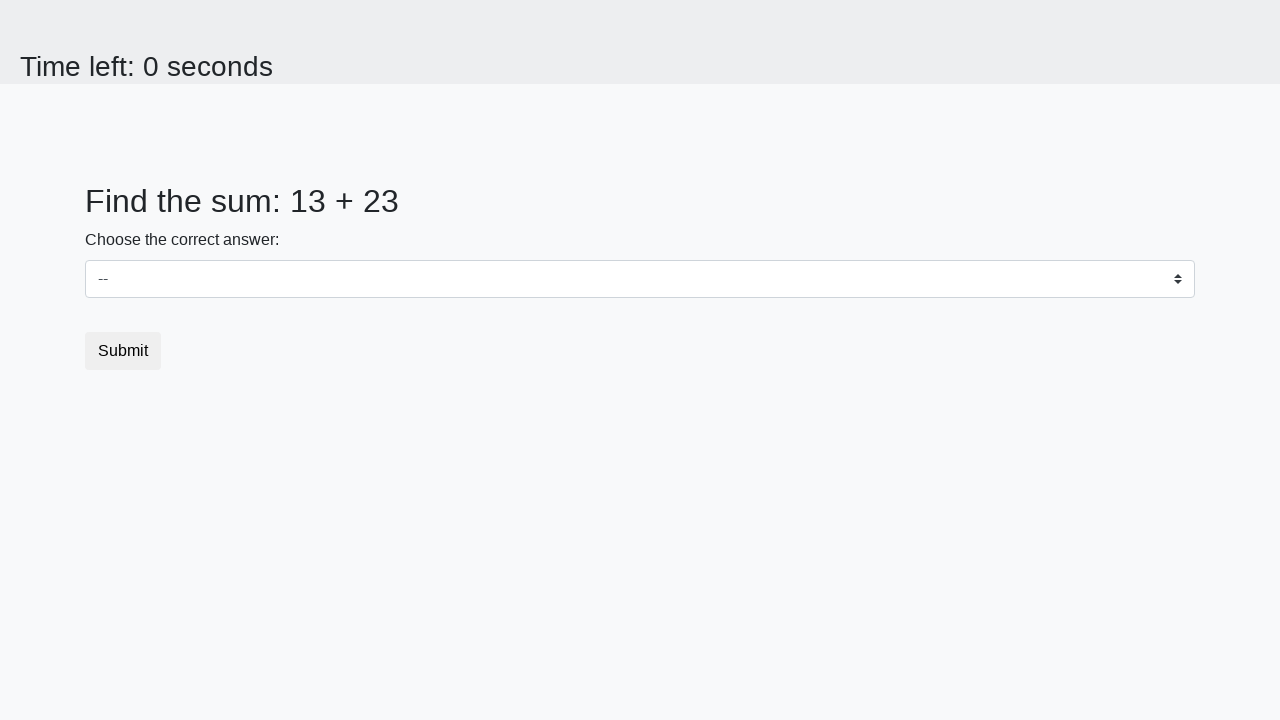

Retrieved second number from #num2 element
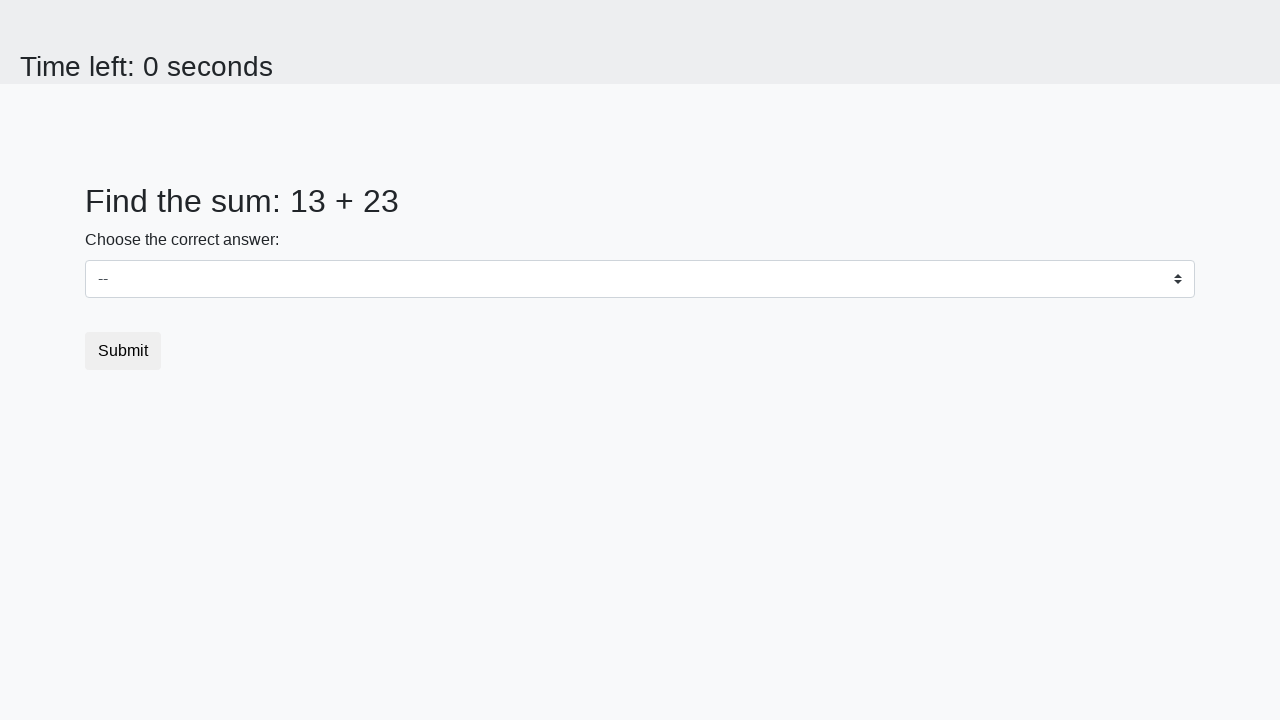

Calculated sum: 13 + 23 = 36
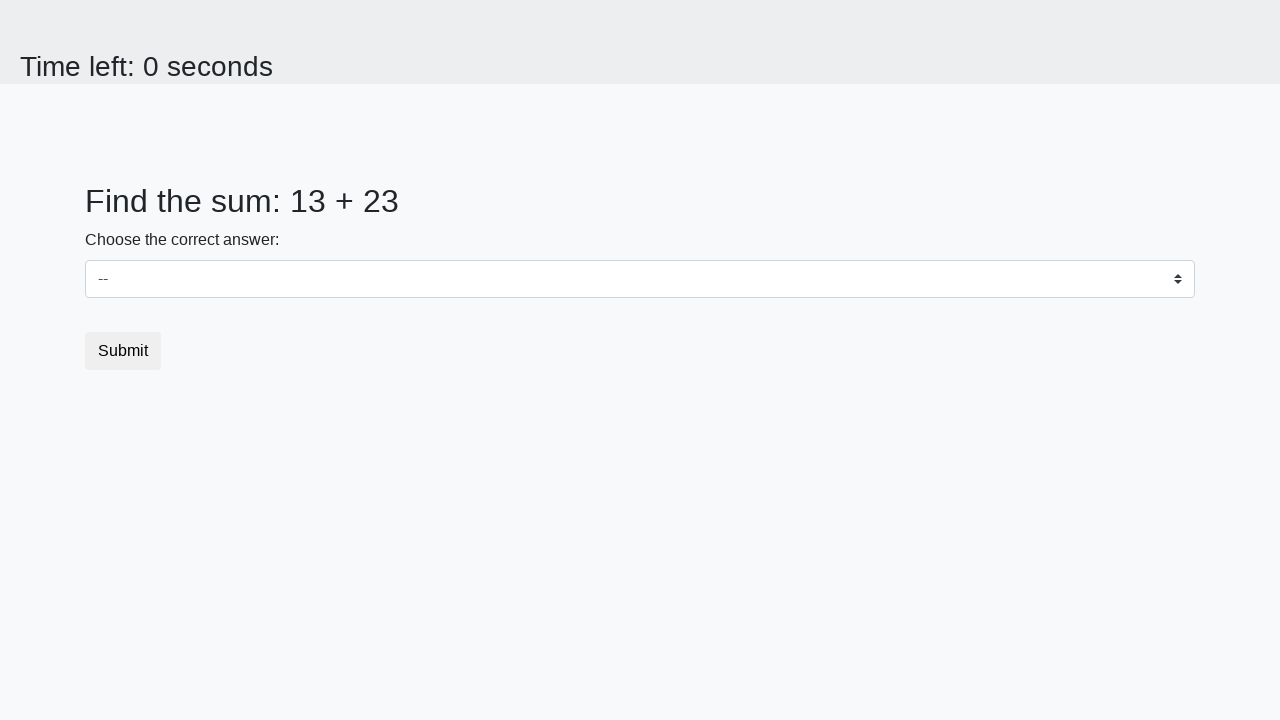

Selected 36 from dropdown menu on select
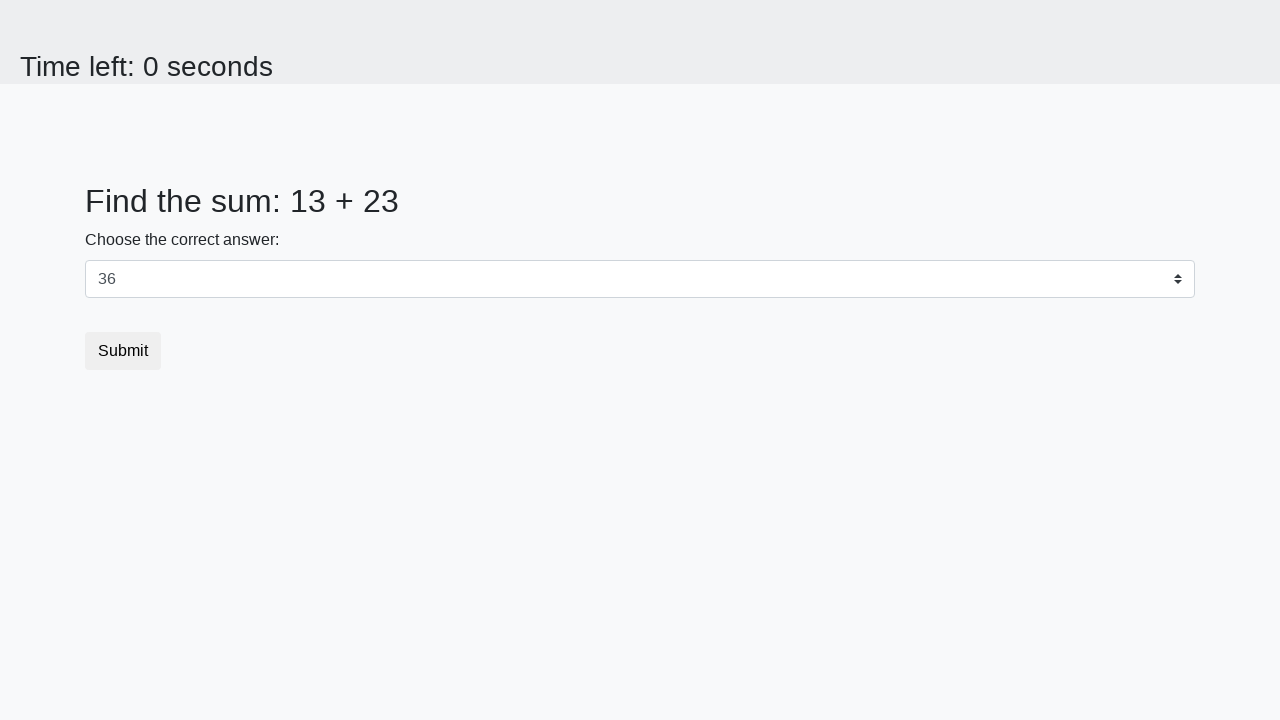

Clicked submit button at (123, 351) on button.btn
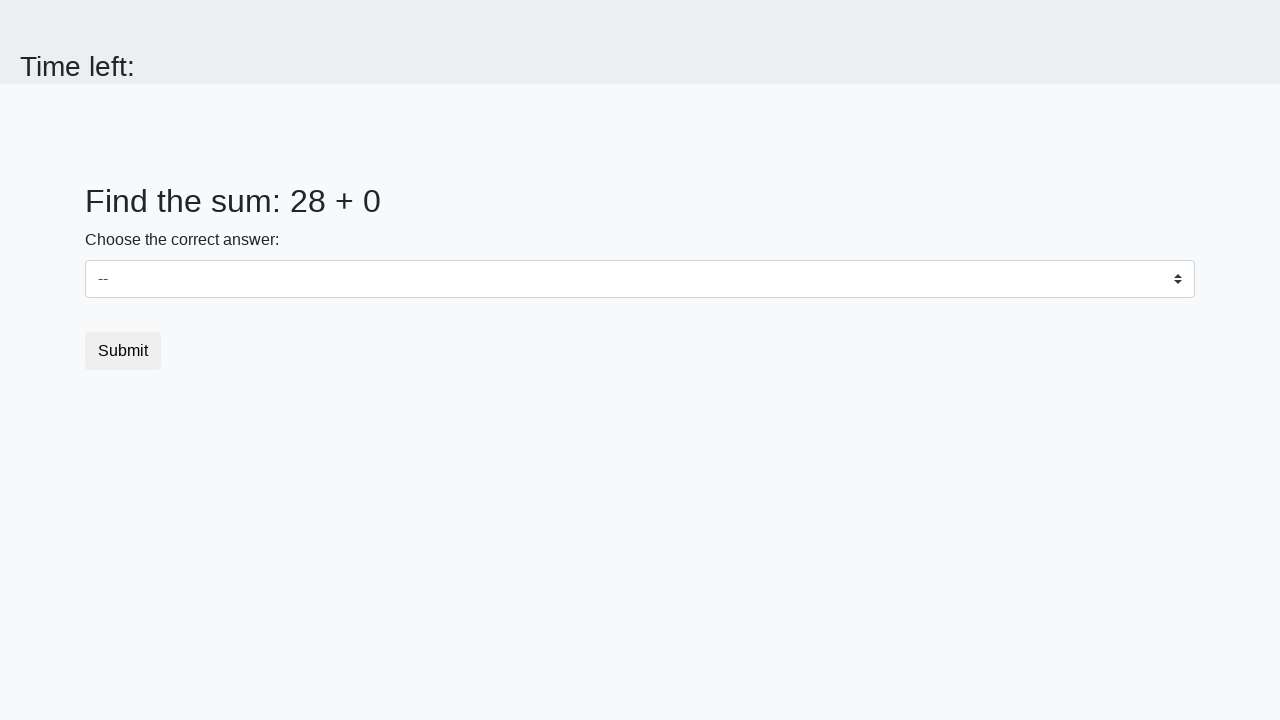

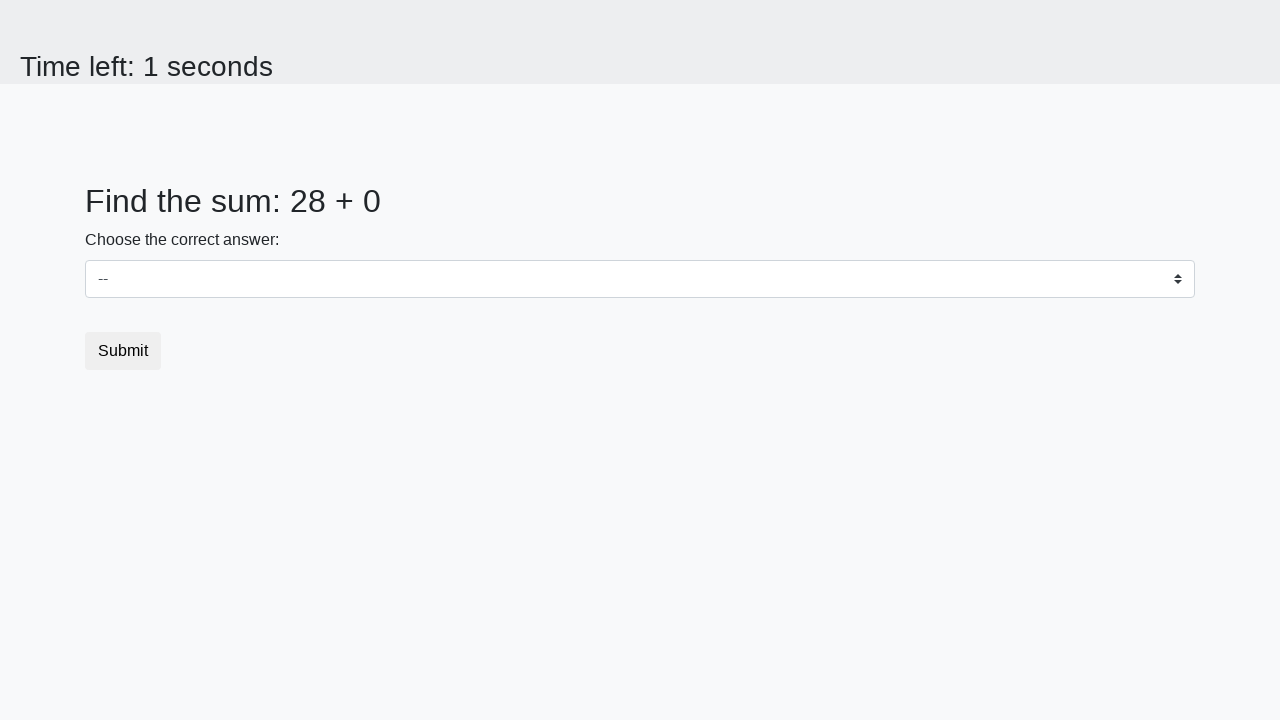